Tests checkbox functionality by checking both checkboxes on the page

Starting URL: https://the-internet.herokuapp.com/checkboxes

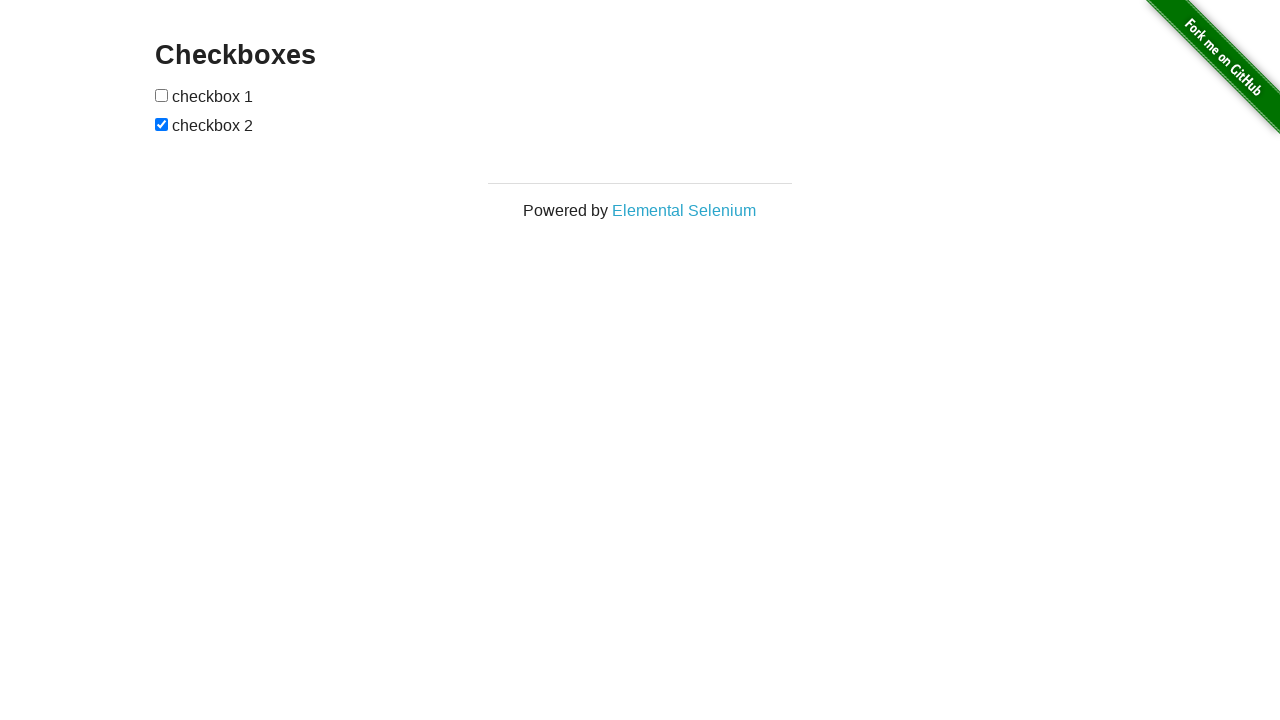

Located all checkboxes on the page
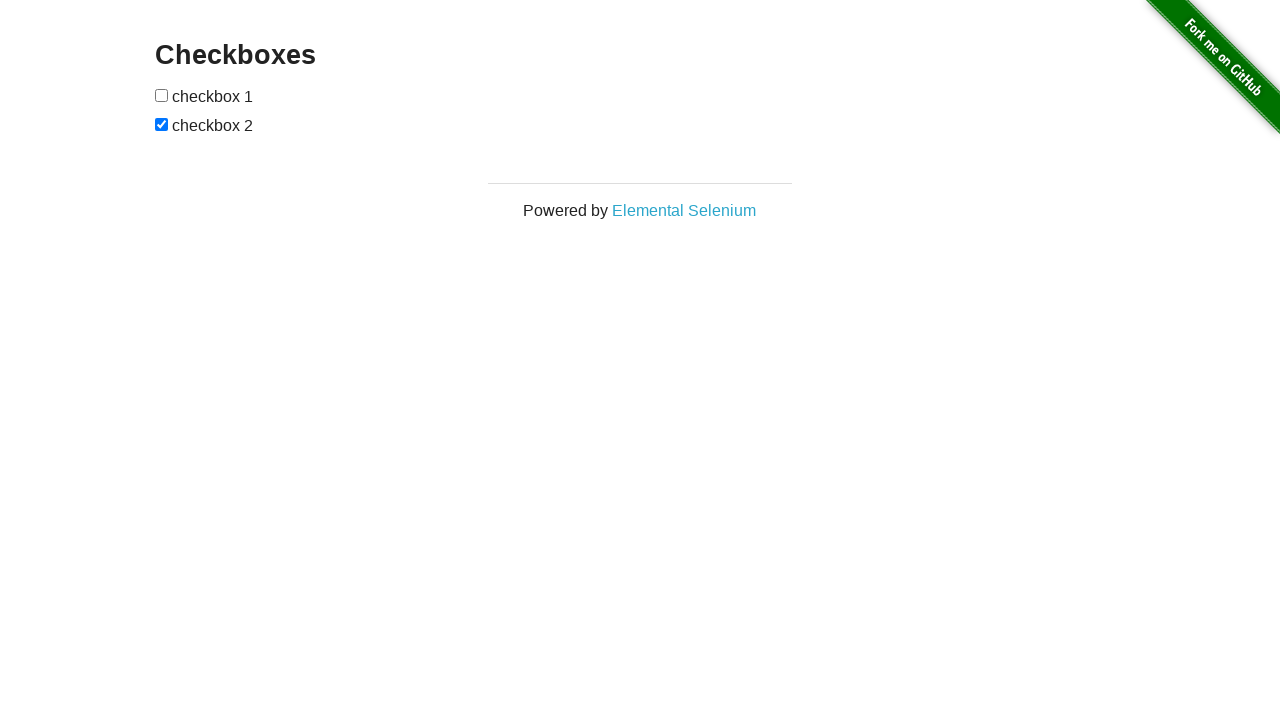

Checked the first checkbox at (162, 95) on internal:role=checkbox >> nth=0
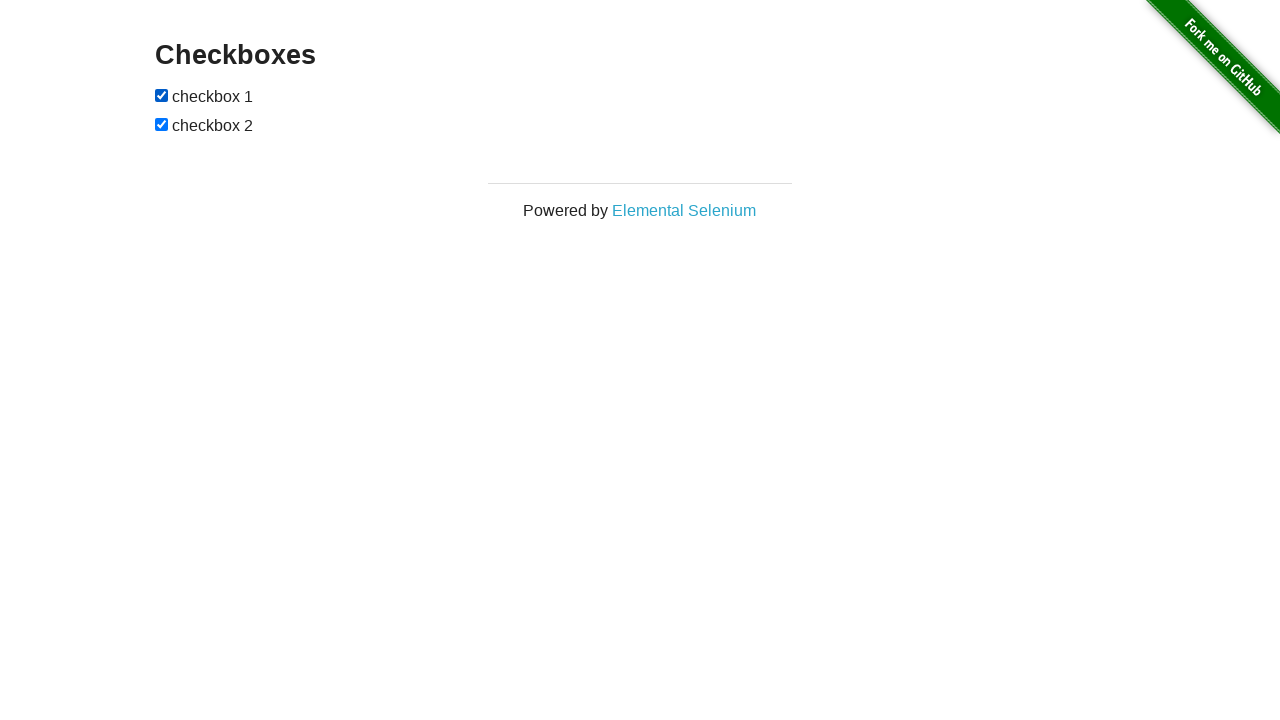

Checked the second checkbox on internal:role=checkbox >> nth=1
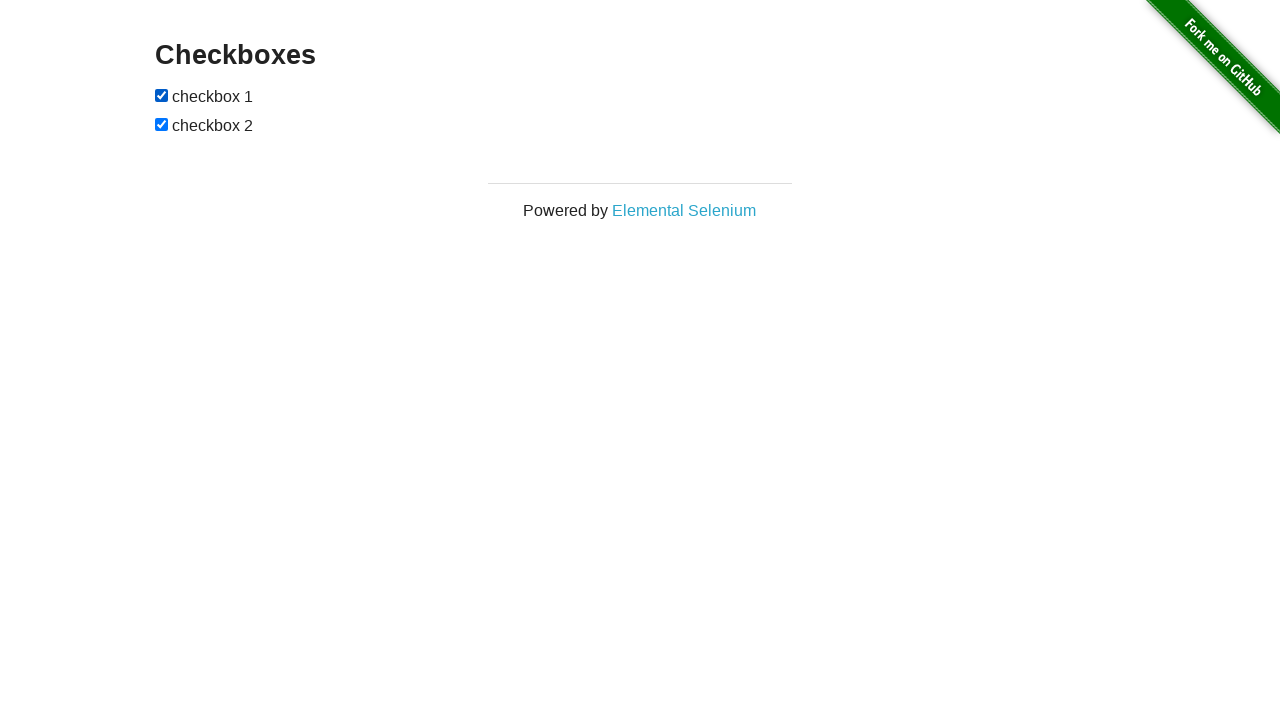

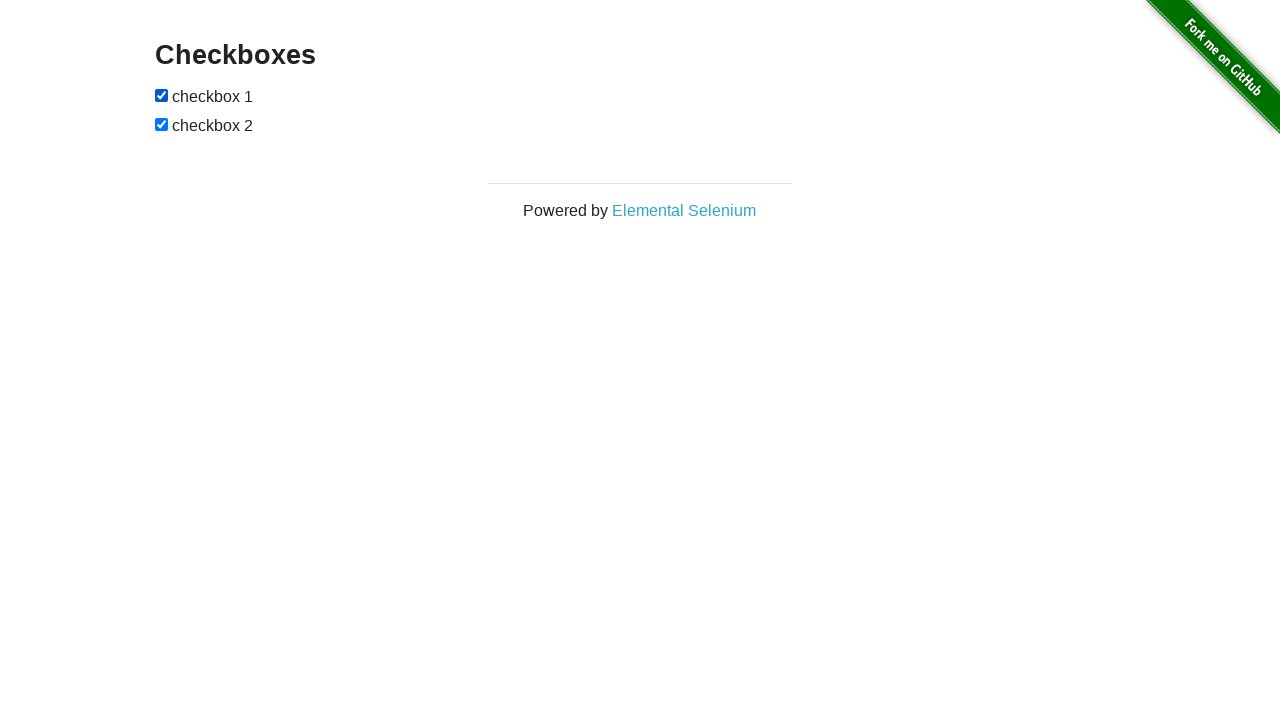